Fills a simple form with first name, last name, city, and country fields, then submits the form

Starting URL: http://suninjuly.github.io/simple_form_find_task.html

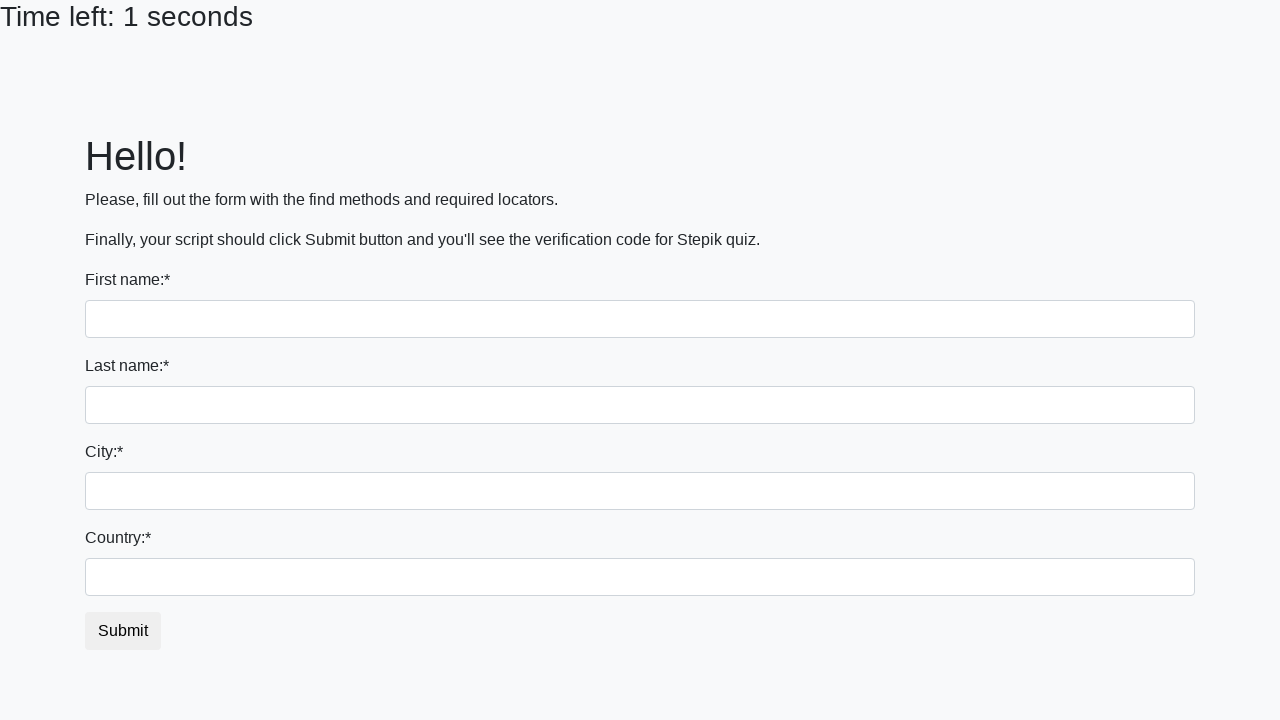

Filled first name field with 'Ivan' on input
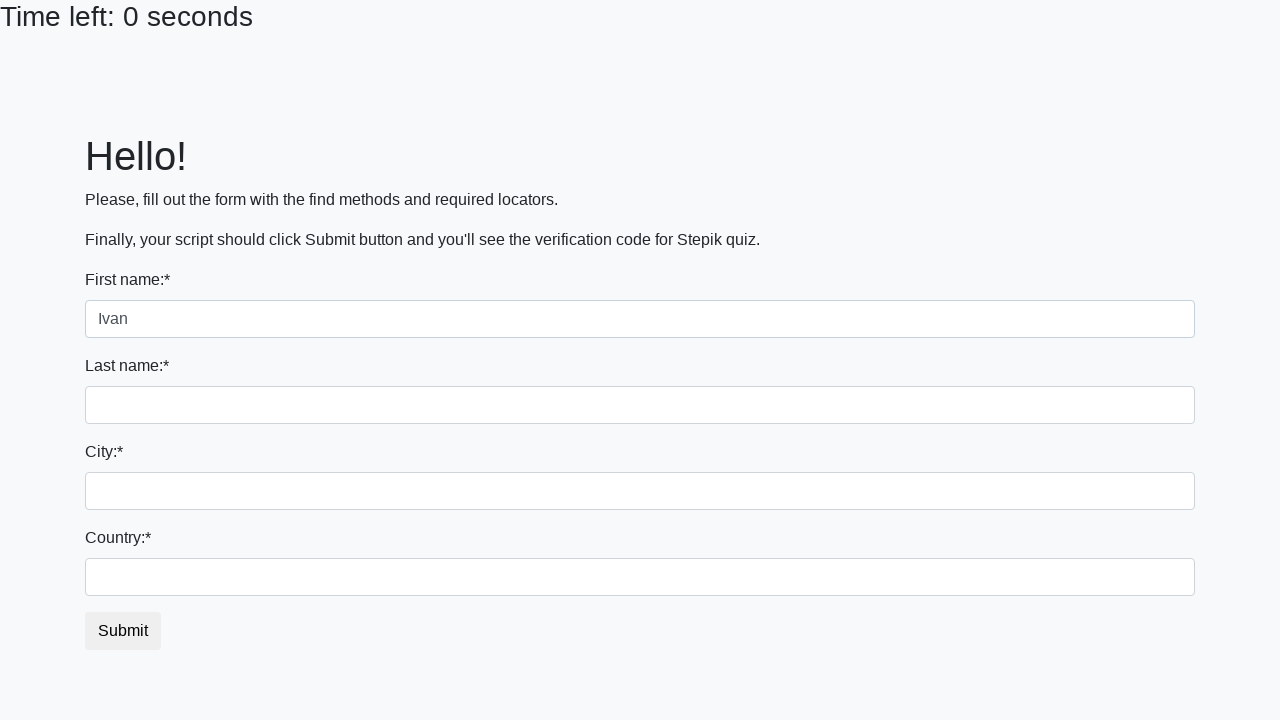

Filled last name field with 'Petrov' on input[name='last_name']
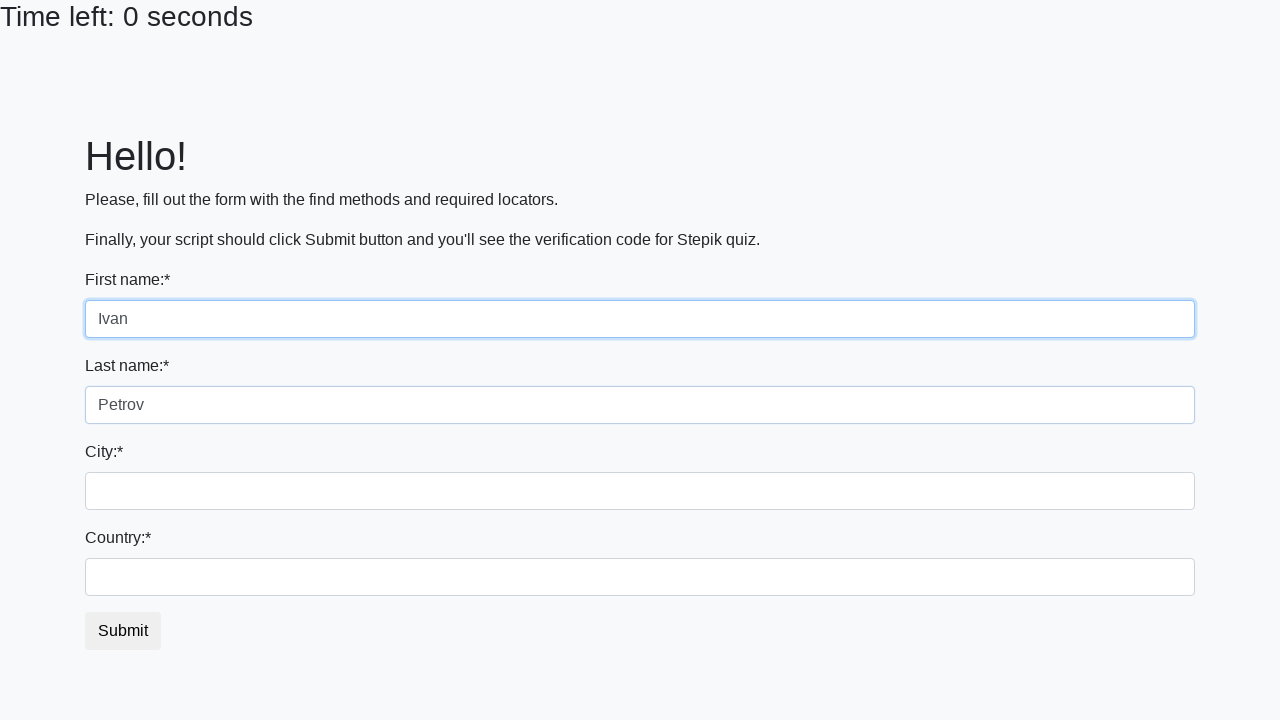

Filled city field with 'Smolensk' on .form-control.city
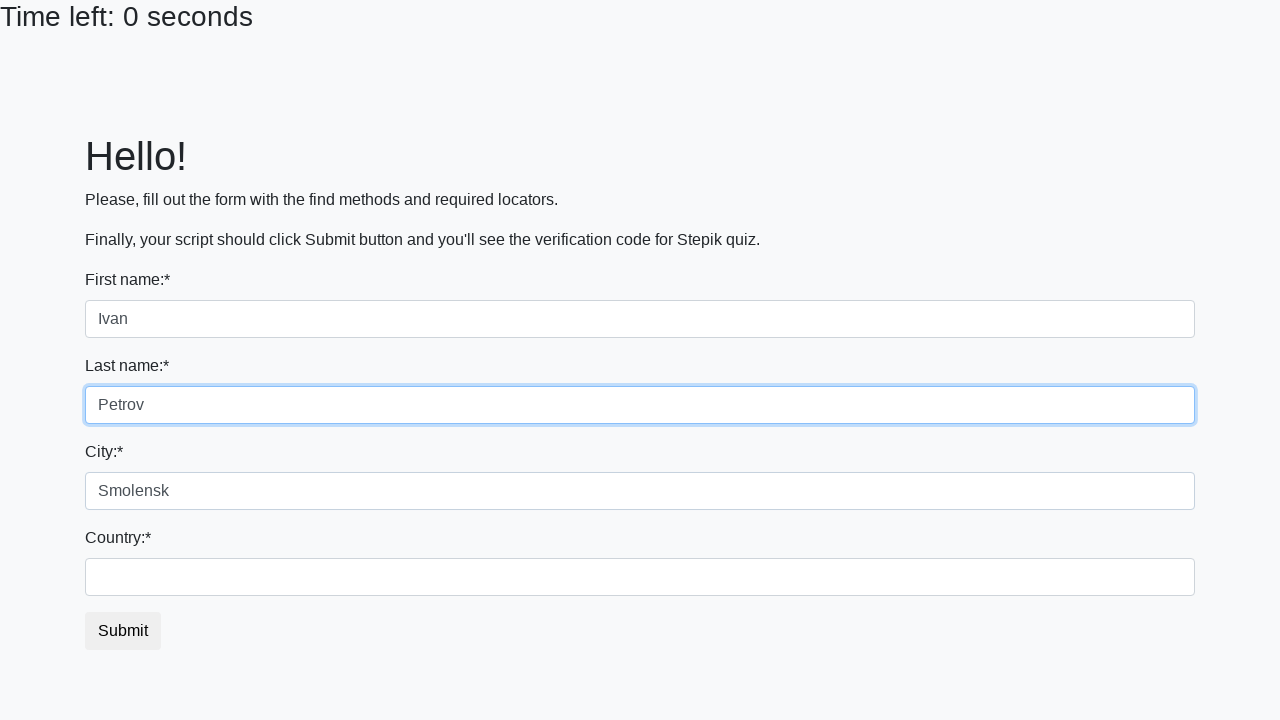

Filled country field with 'Russia' on #country
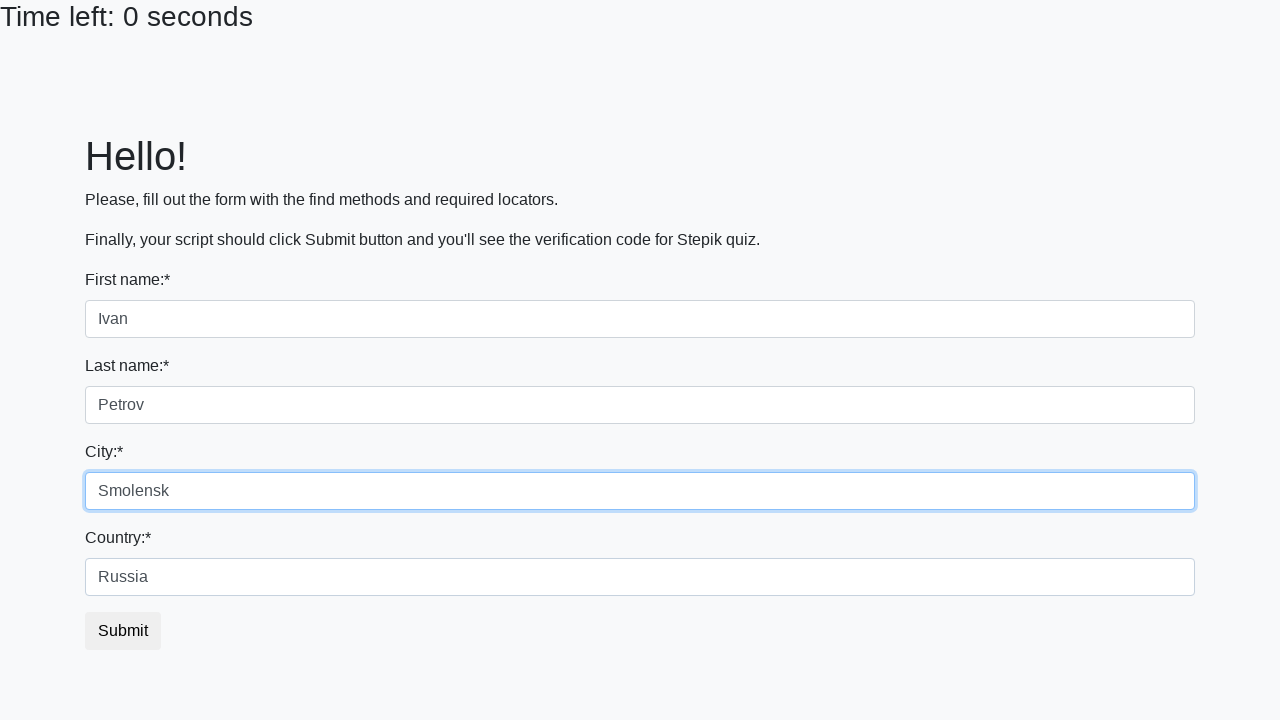

Clicked submit button to submit the form at (123, 631) on button.btn
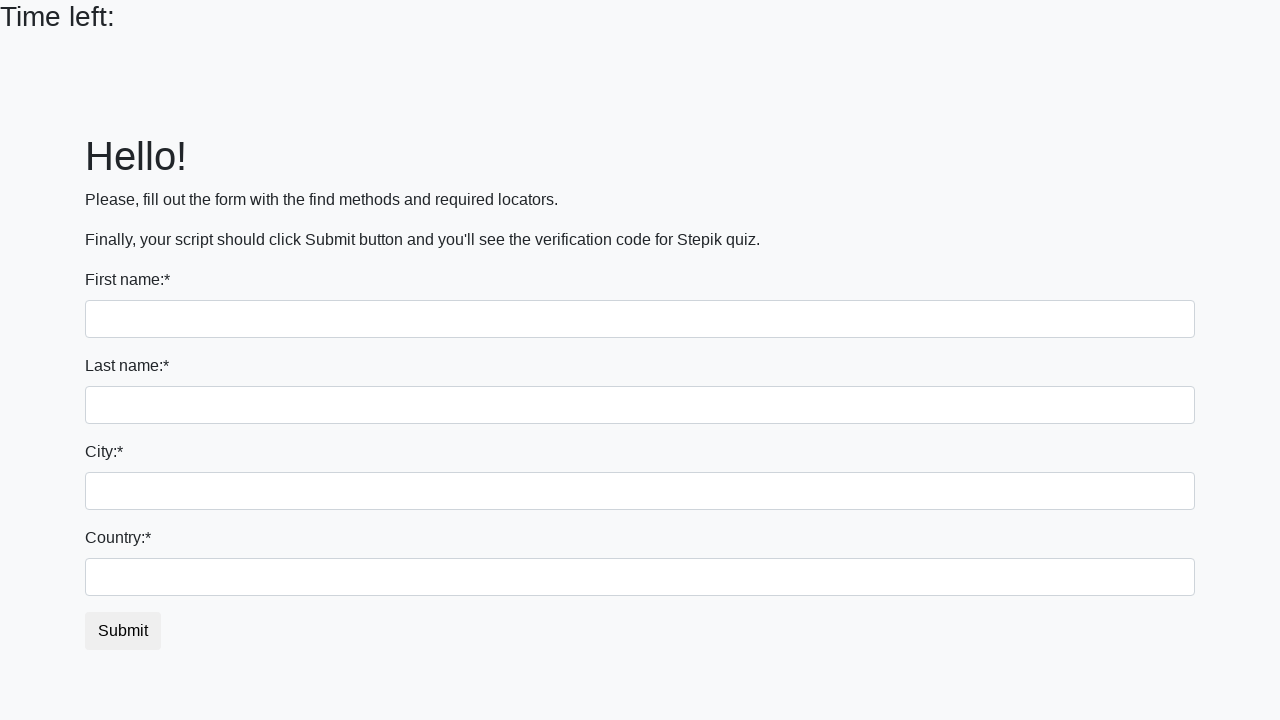

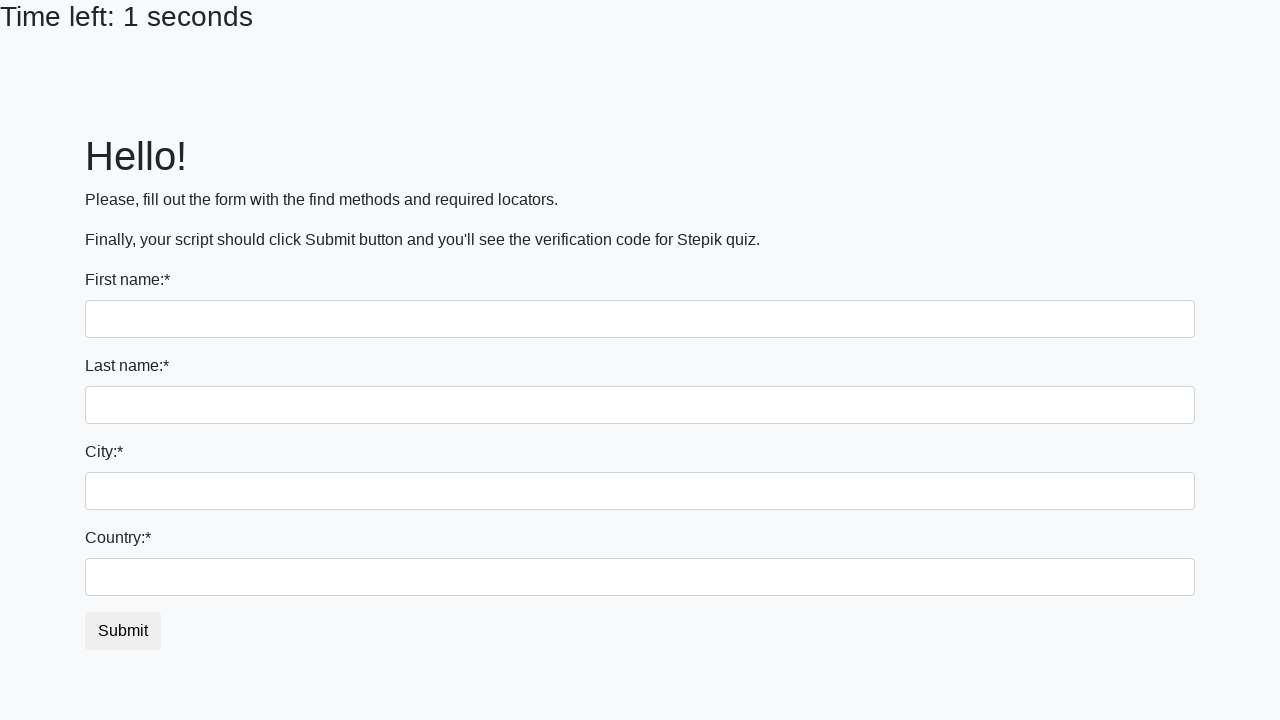